Tests modal dialog functionality by clicking a button to open a small modal, reading the modal title and body text, and then closing the modal by clicking the Close button.

Starting URL: https://demoqa.com/modal-dialogs

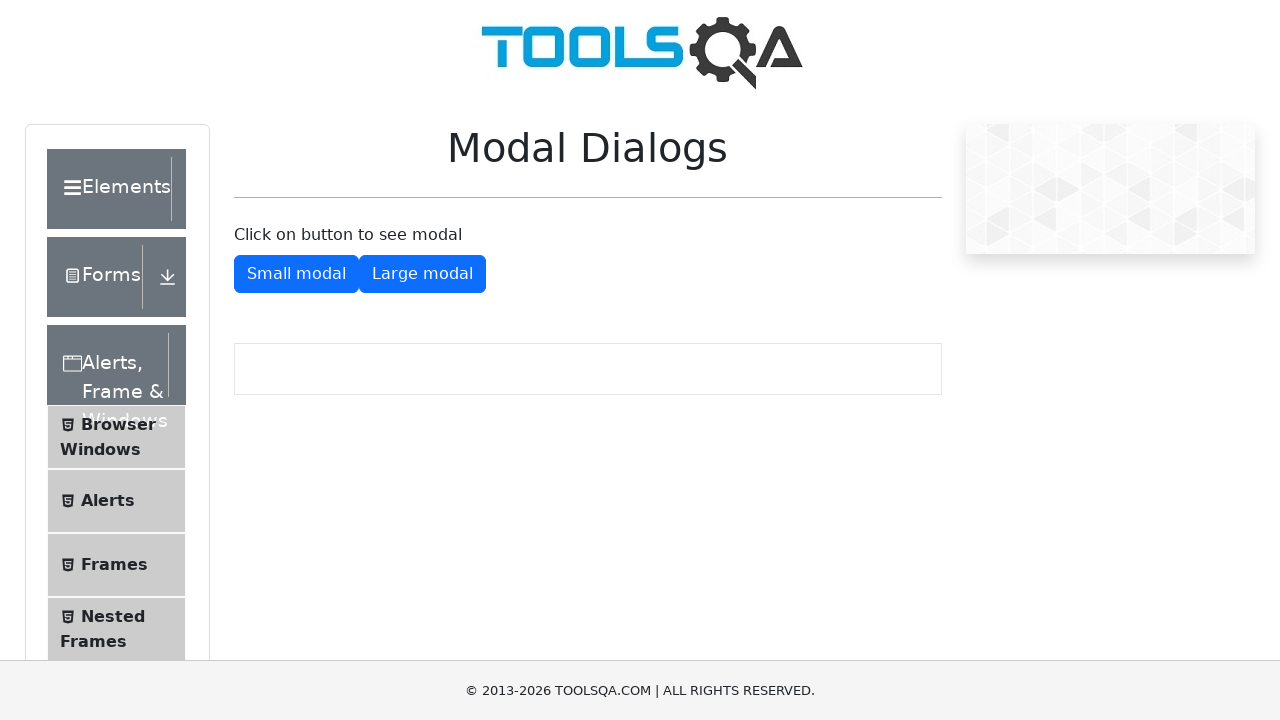

Clicked button to open small modal dialog at (296, 274) on #showSmallModal
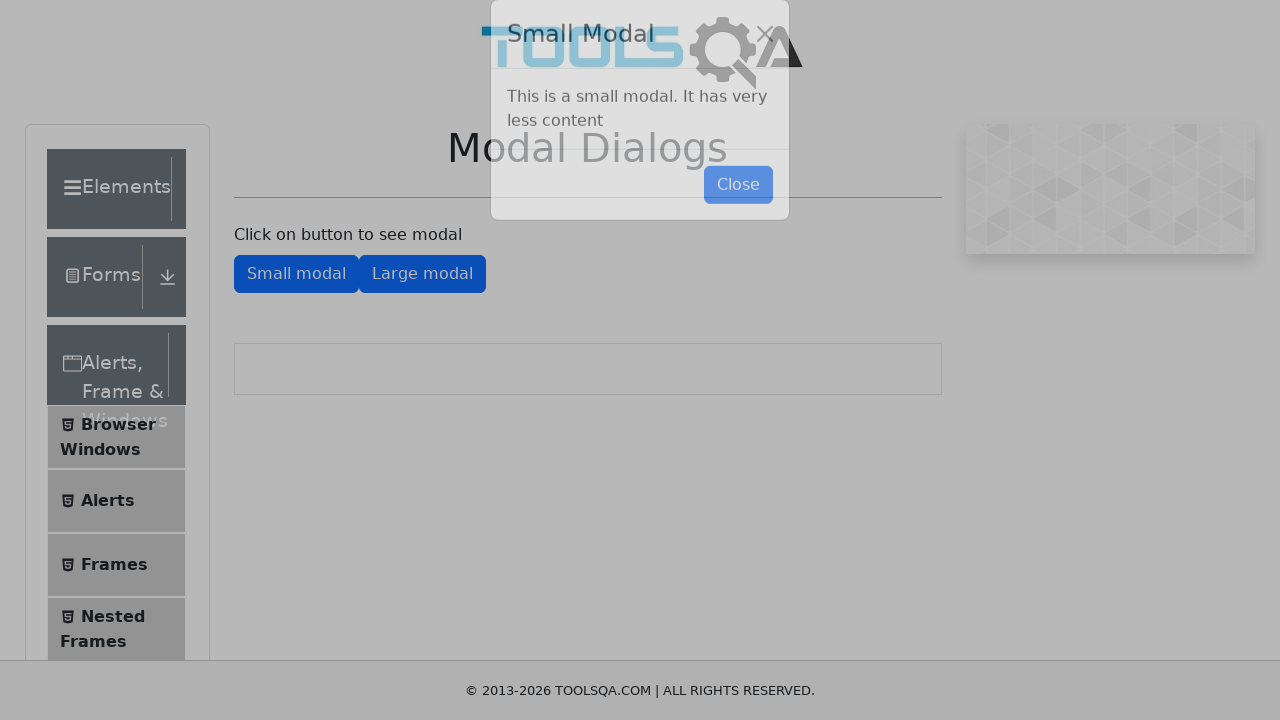

Modal dialog appeared with title visible
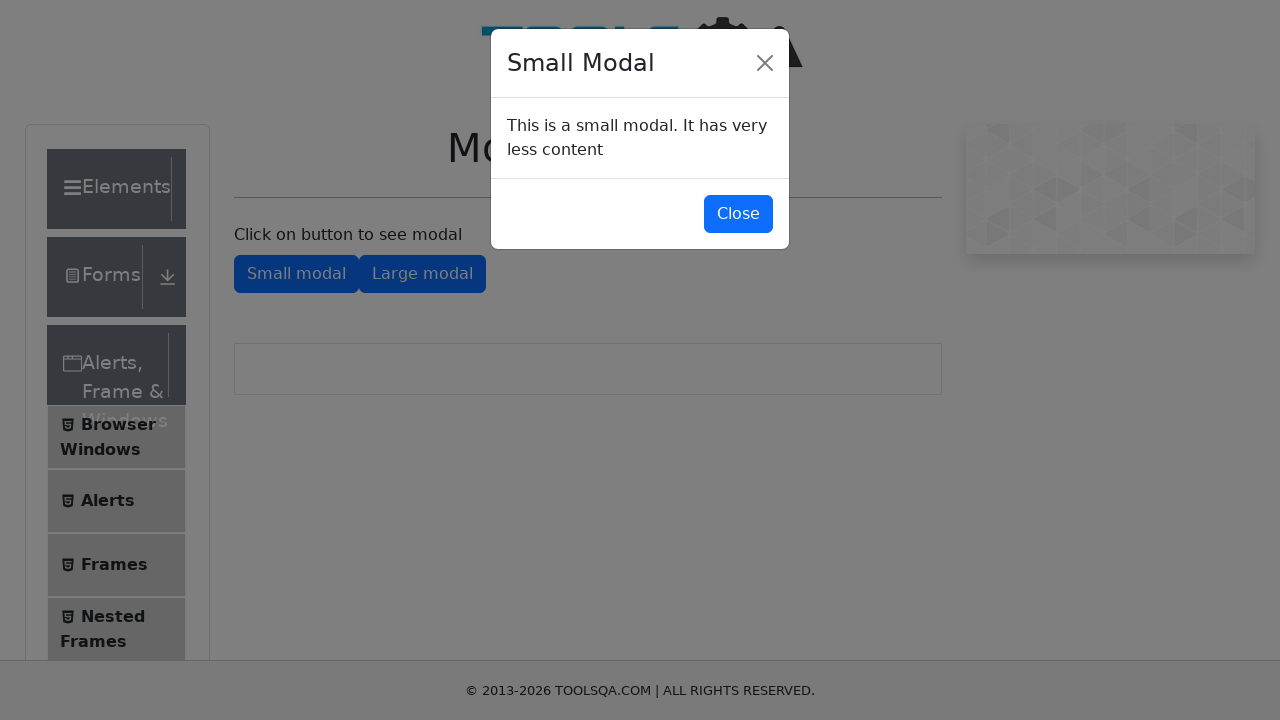

Read modal title text: 'Small Modal'
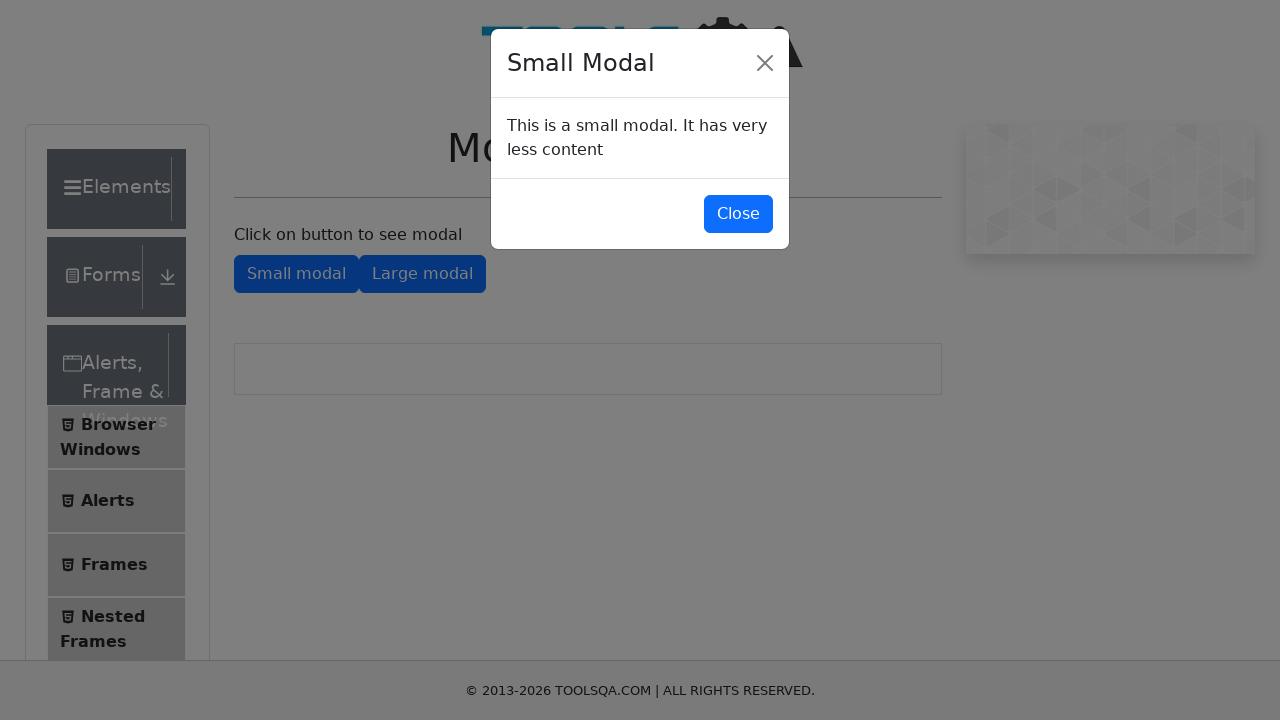

Read modal body text: 'This is a small modal. It has very less content'
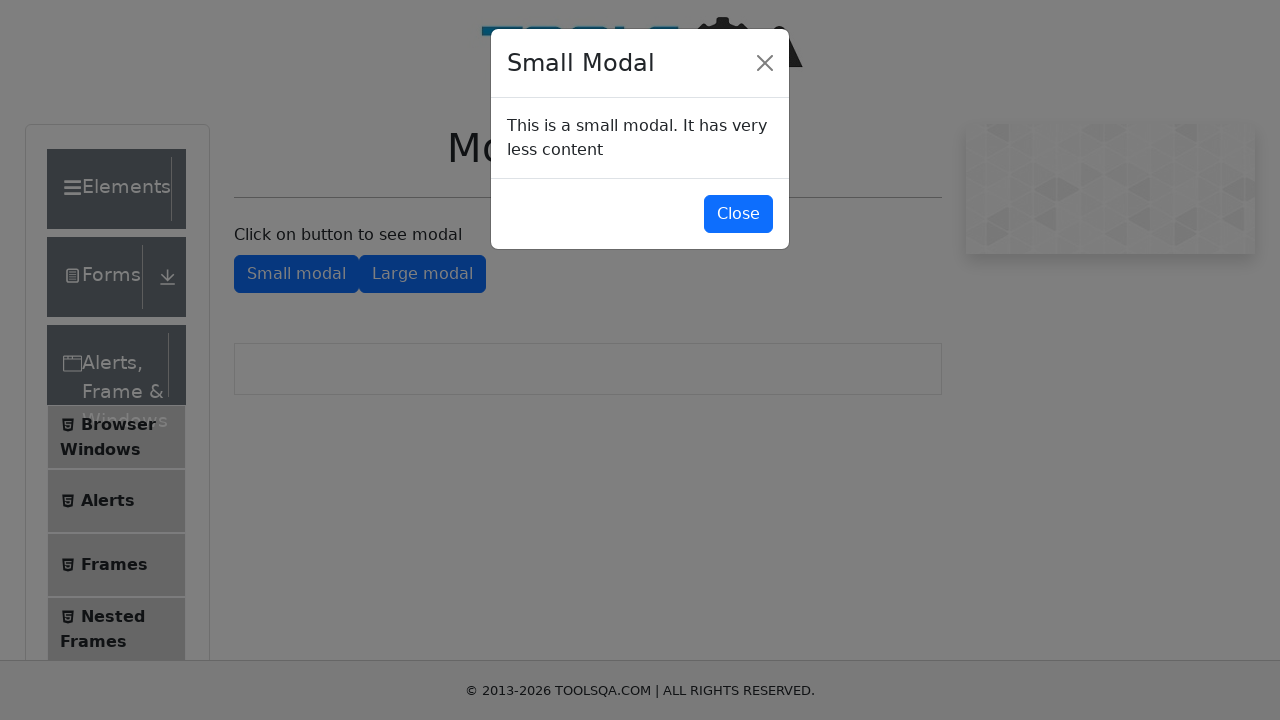

Clicked Close button to close modal dialog at (738, 214) on button:text('Close')
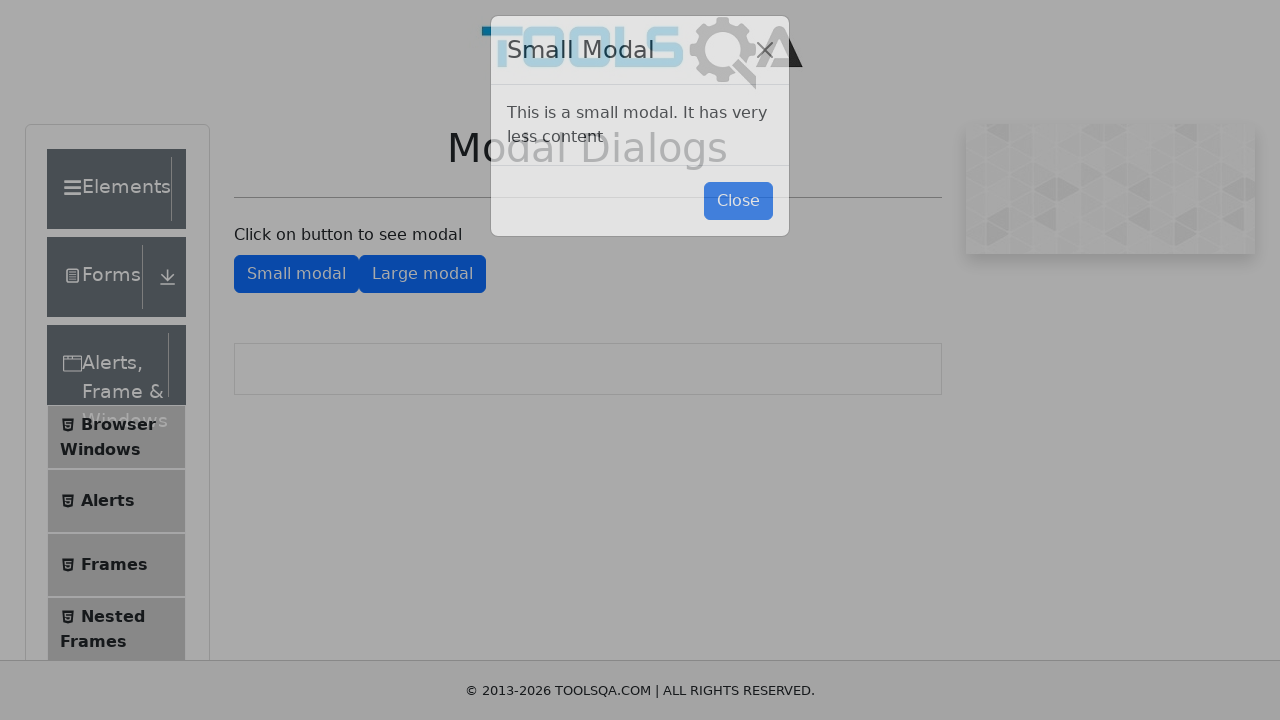

Modal dialog closed and title is no longer visible
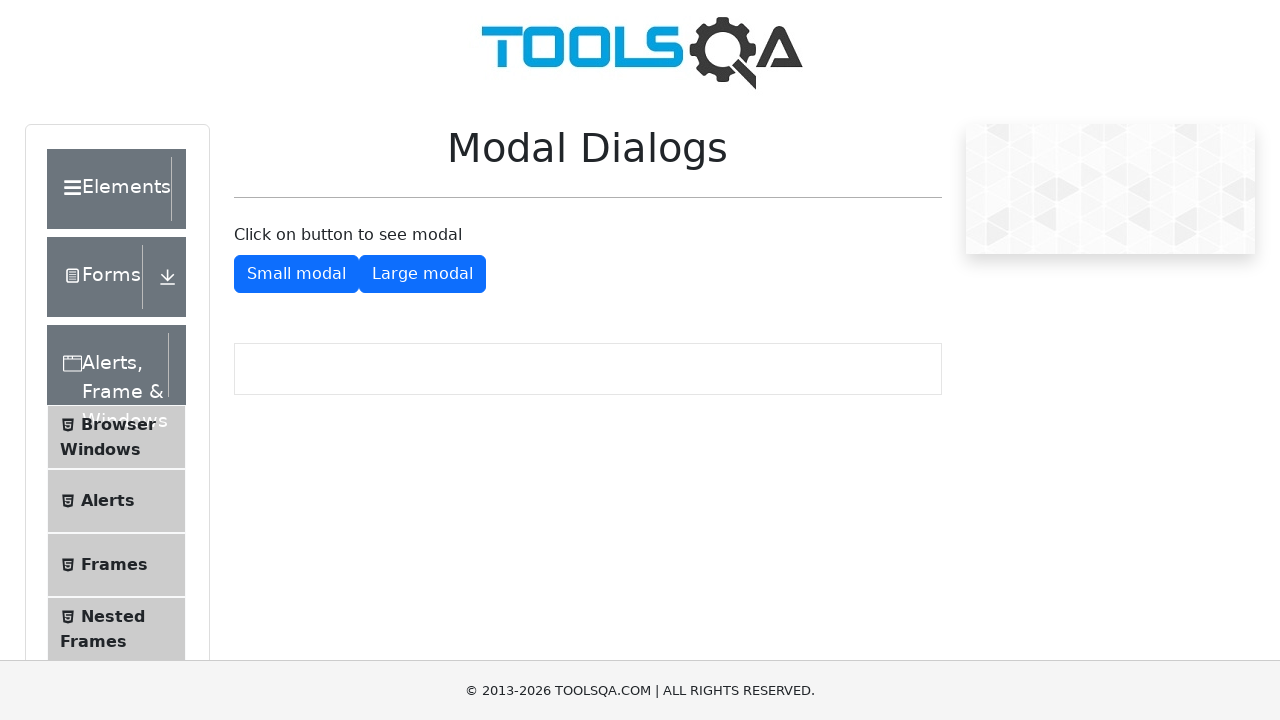

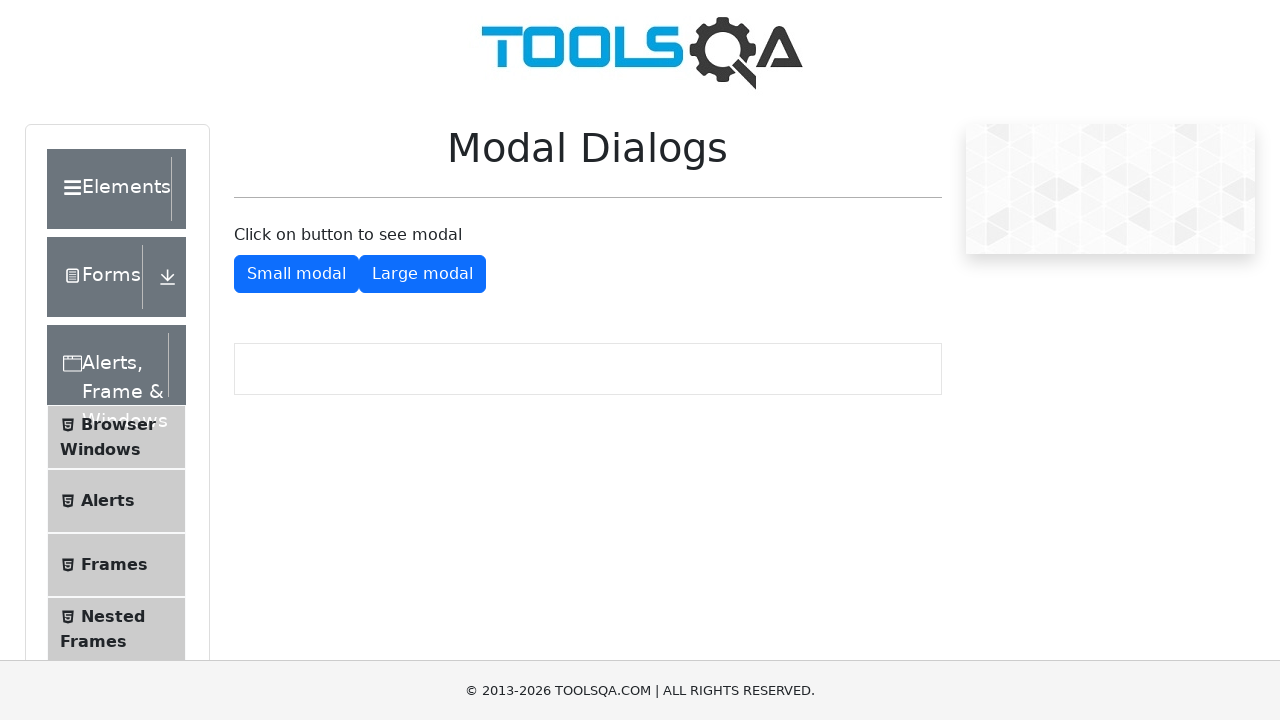